Navigates to a fuel price data website and interacts with an ApexCharts chart by opening the chart menu and clicking the CSV export option.

Starting URL: https://brandstofdata.nl/brandstof/benzine

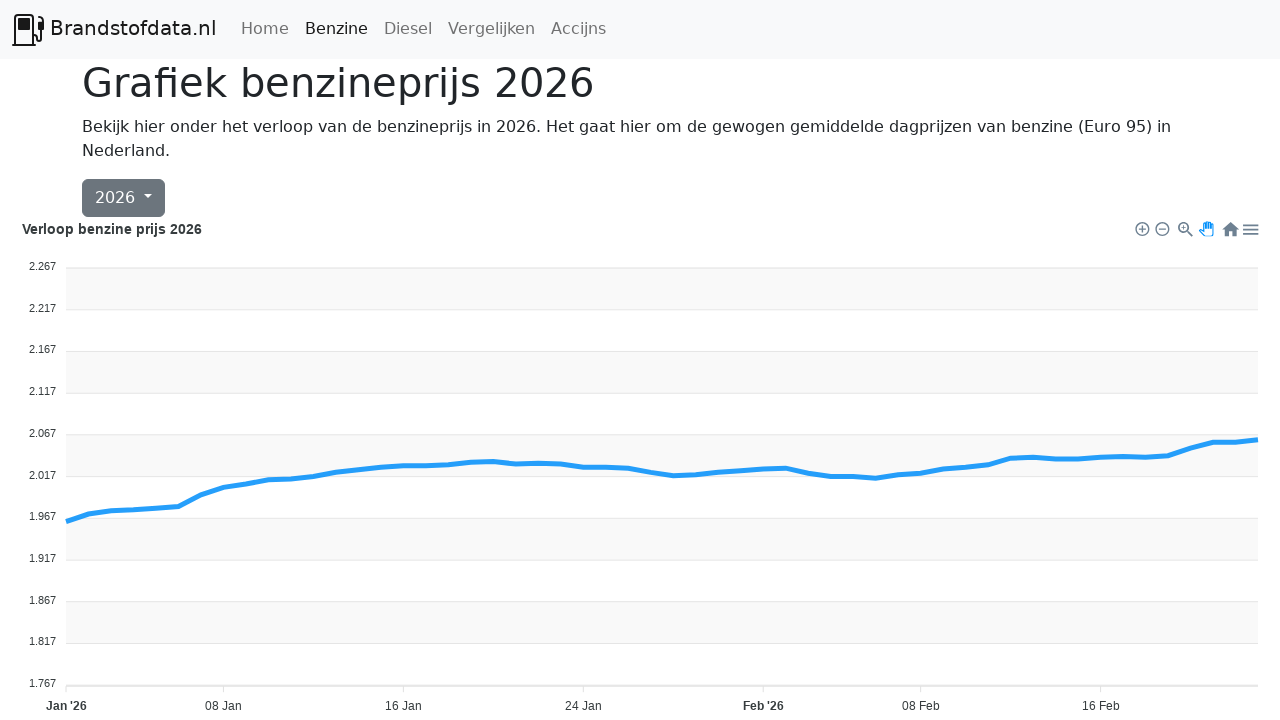

Waited for ApexCharts menu icon to load
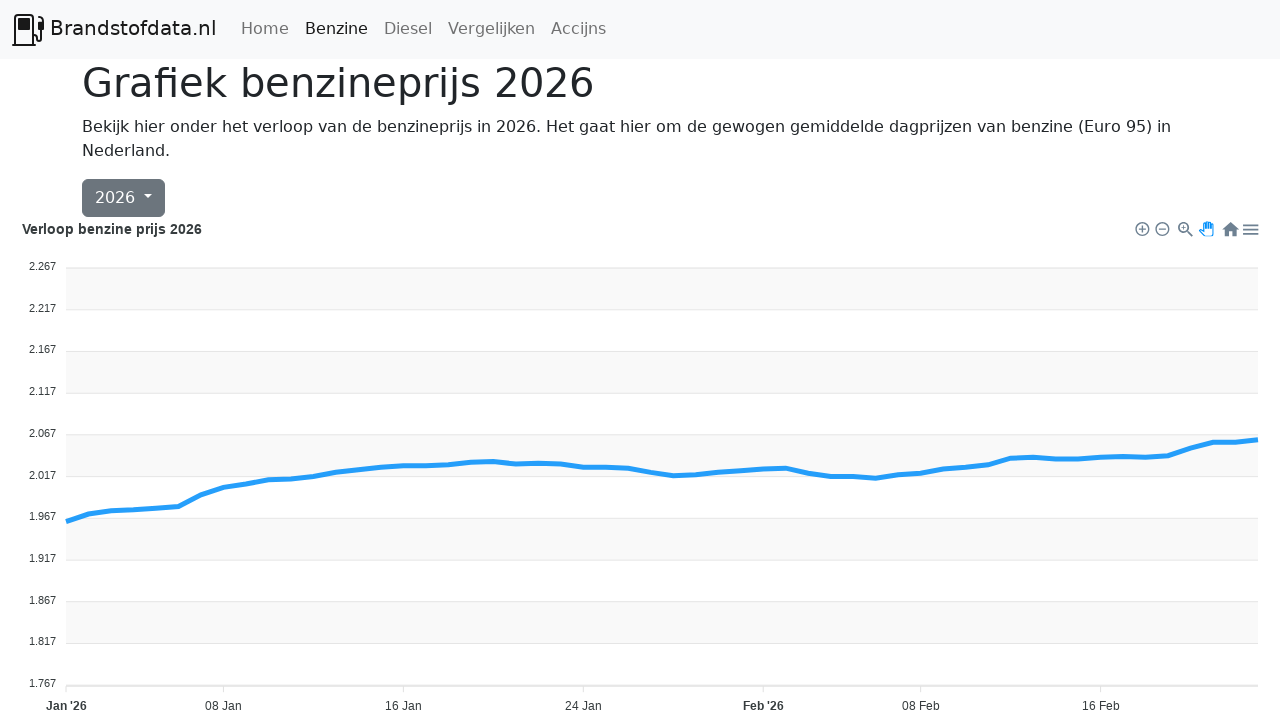

Clicked the chart menu icon to open export options at (1249, 226) on .apexcharts-menu-icon
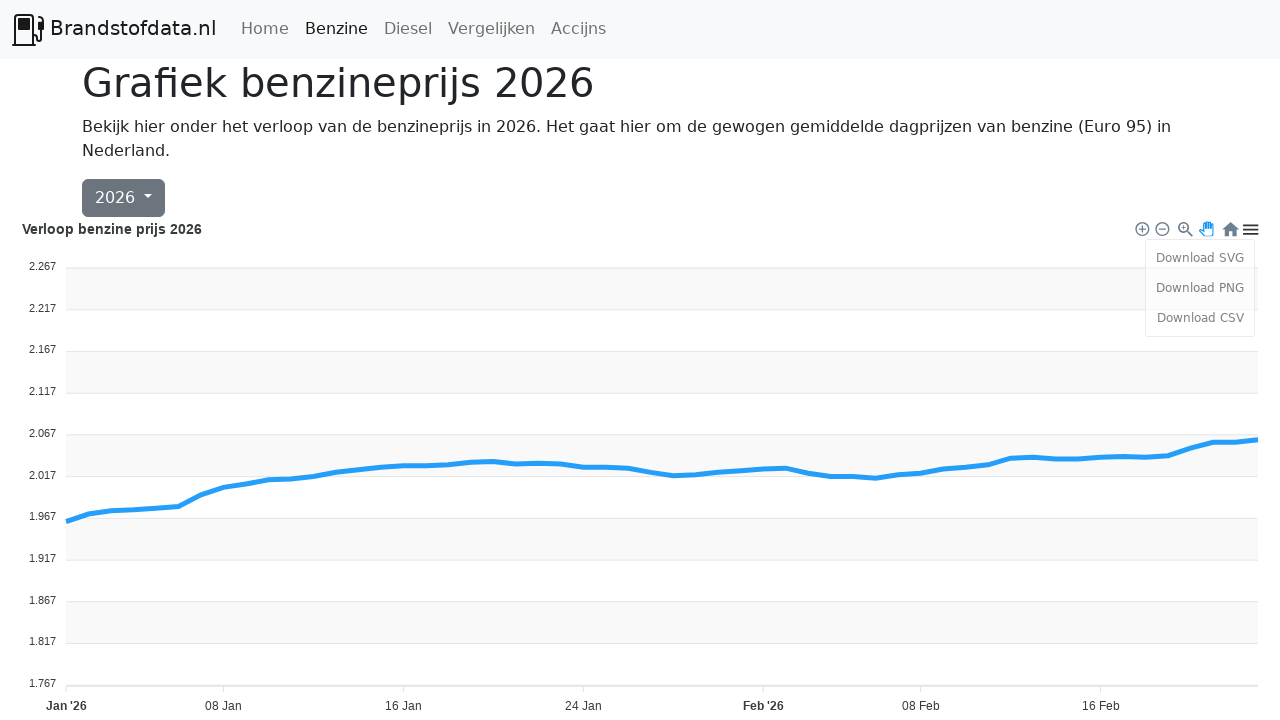

Waited for CSV export option to appear in menu
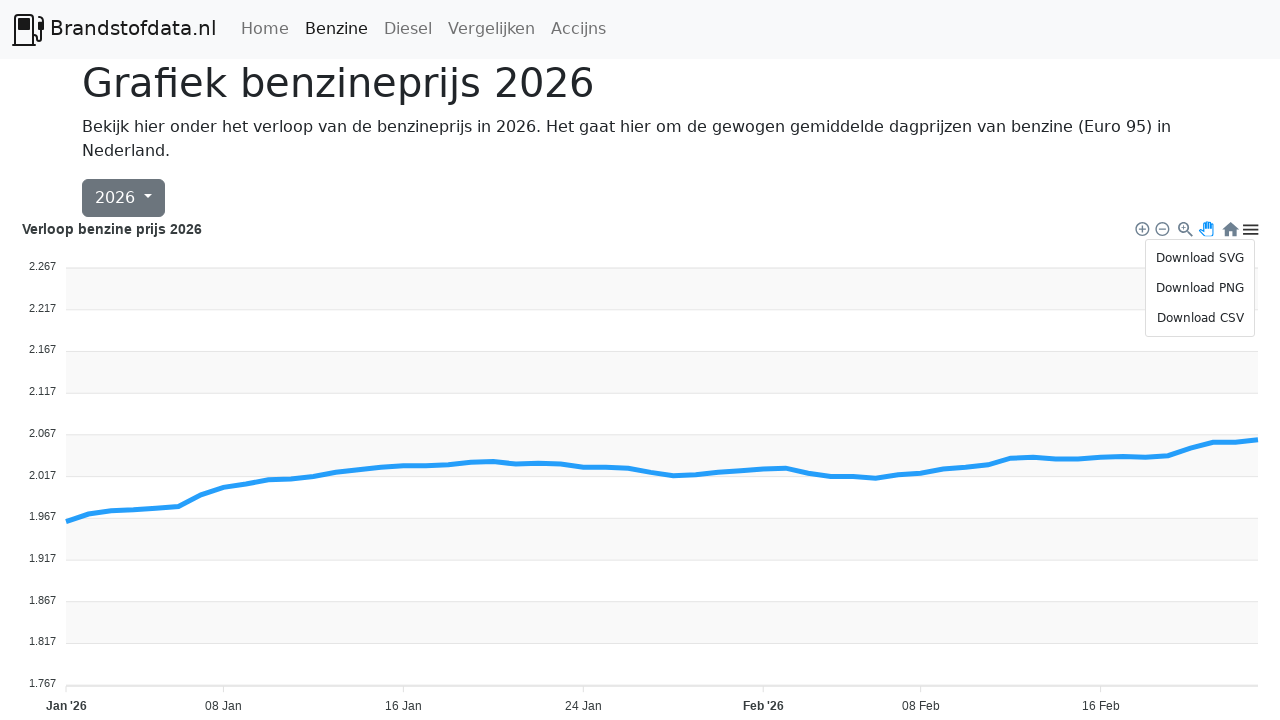

Clicked CSV export option to download fuel price data at (1200, 318) on .exportCSV
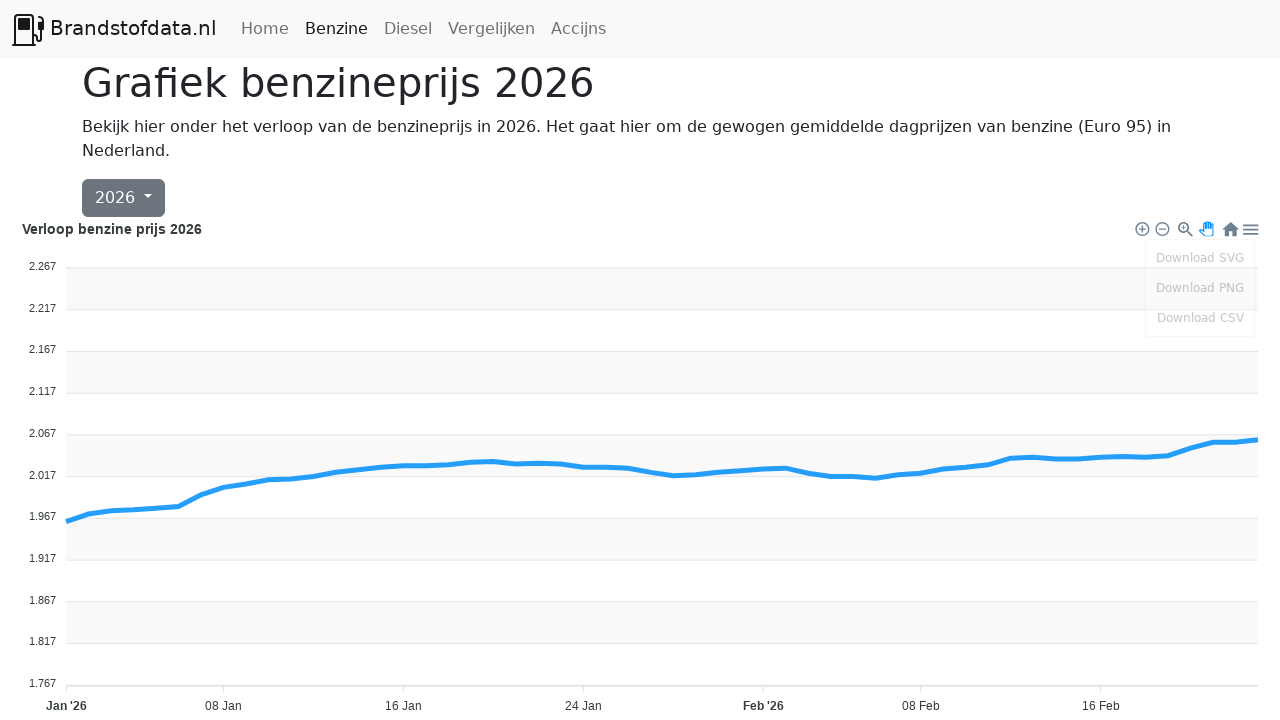

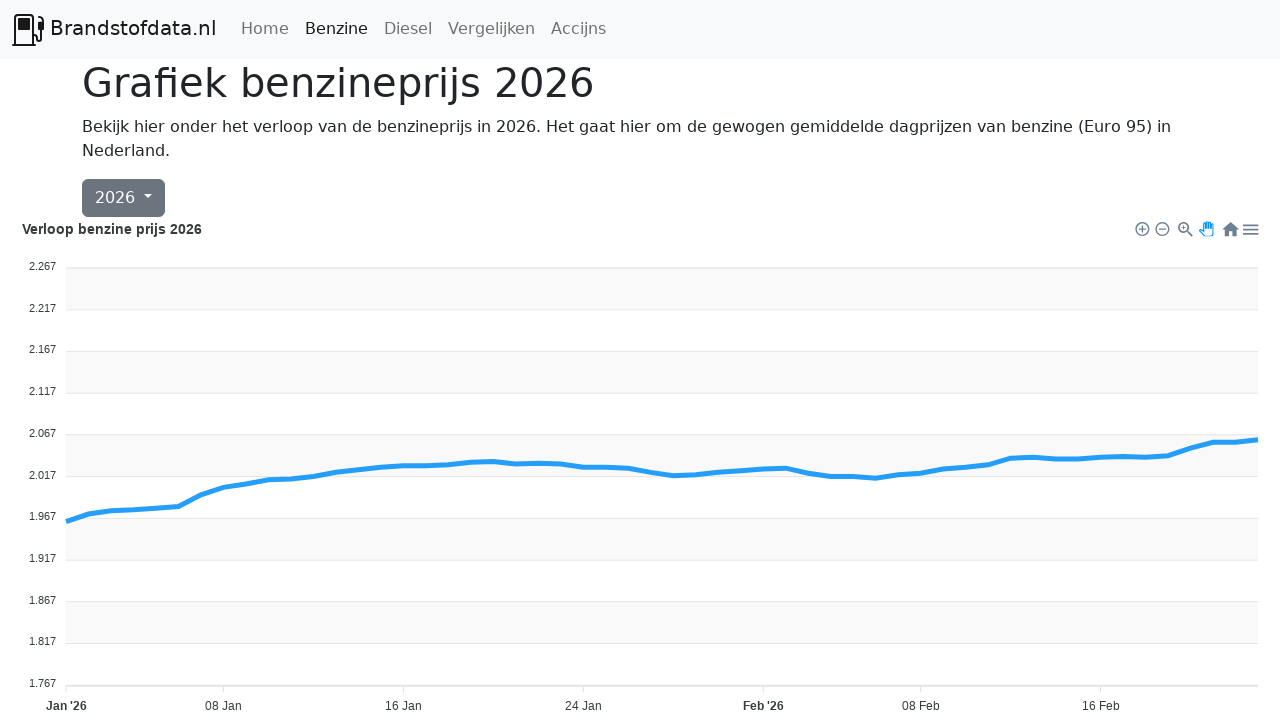